Tests a student page by entering a student identifier name in an input field, clicking OK, and then using keyboard navigation to interact with page elements (likely media stream controls).

Starting URL: https://live.monetanalytics.com/stu_proc/student.html#

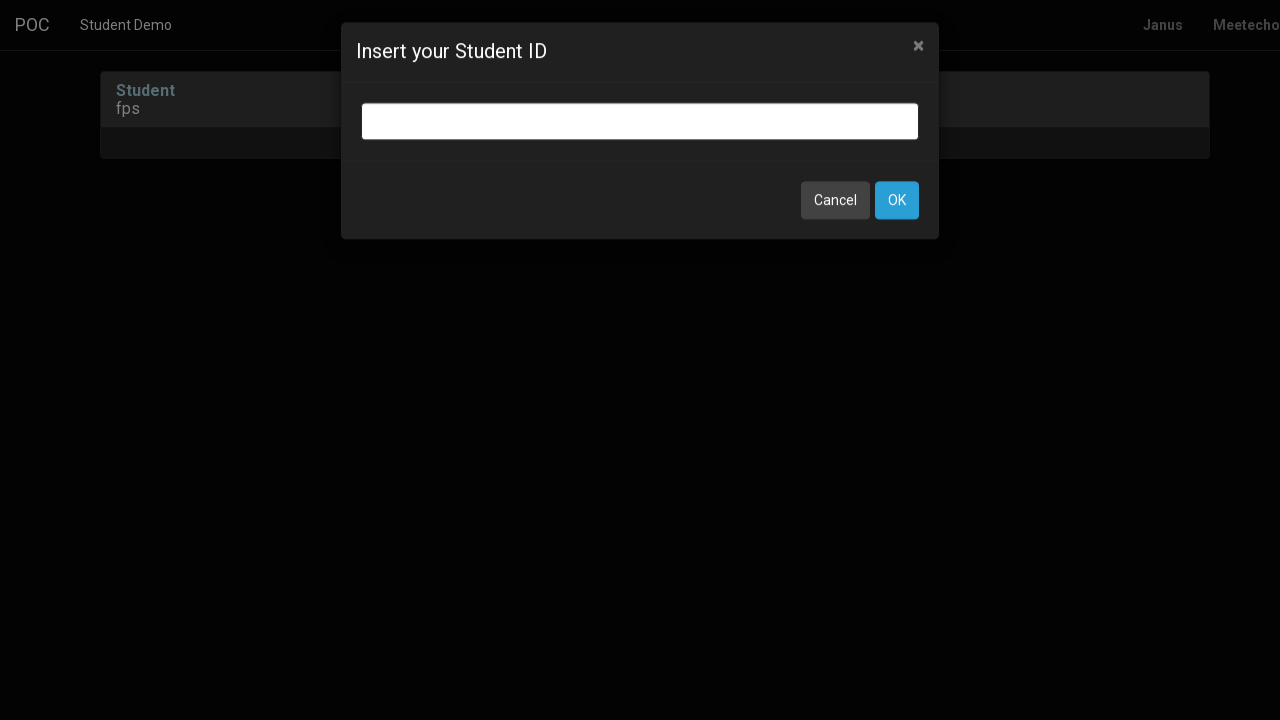

Filled student identifier field with 'Student-62' on input.bootbox-input.bootbox-input-text.form-control
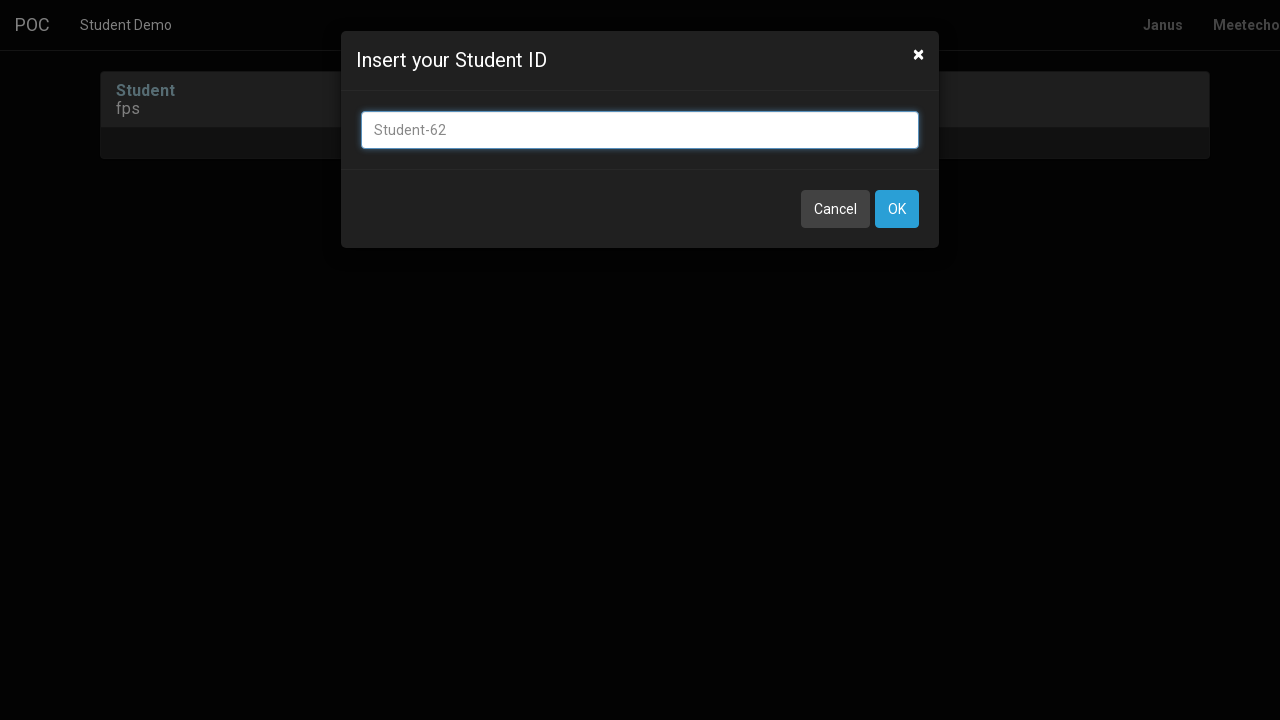

Clicked OK button to confirm student identifier at (897, 209) on button:has-text('OK')
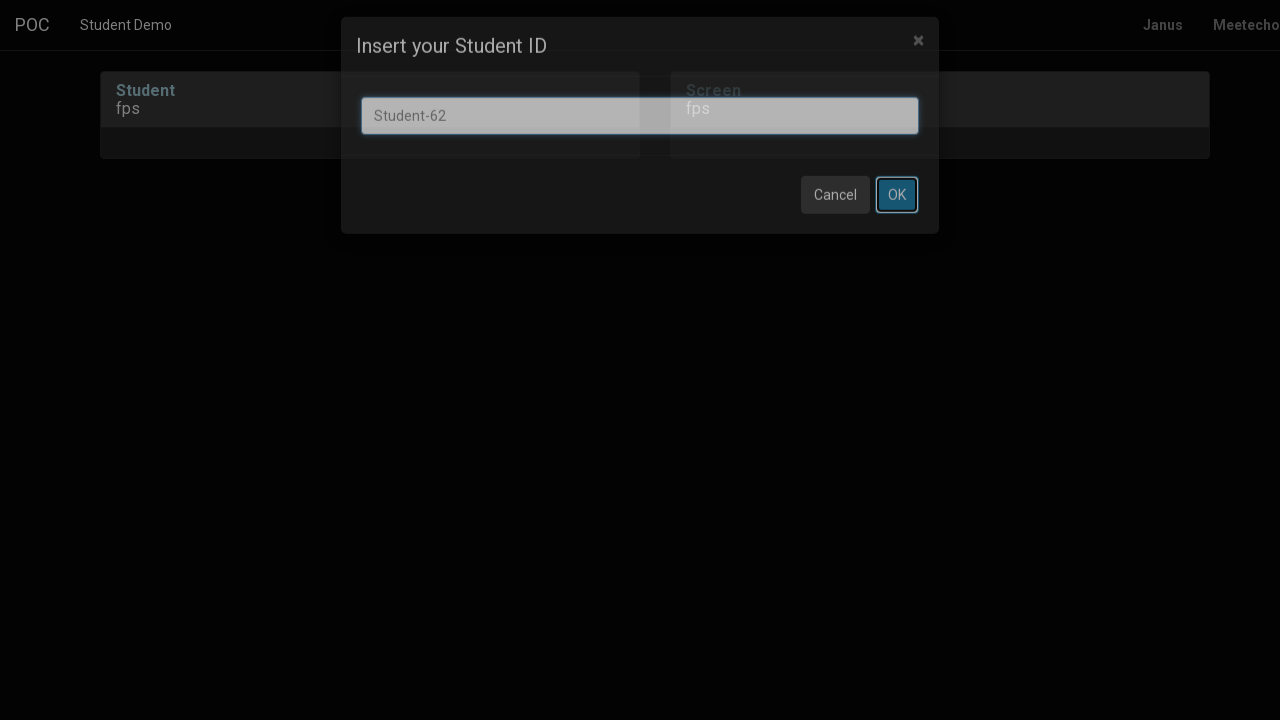

Waited 8 seconds for page to process student selection
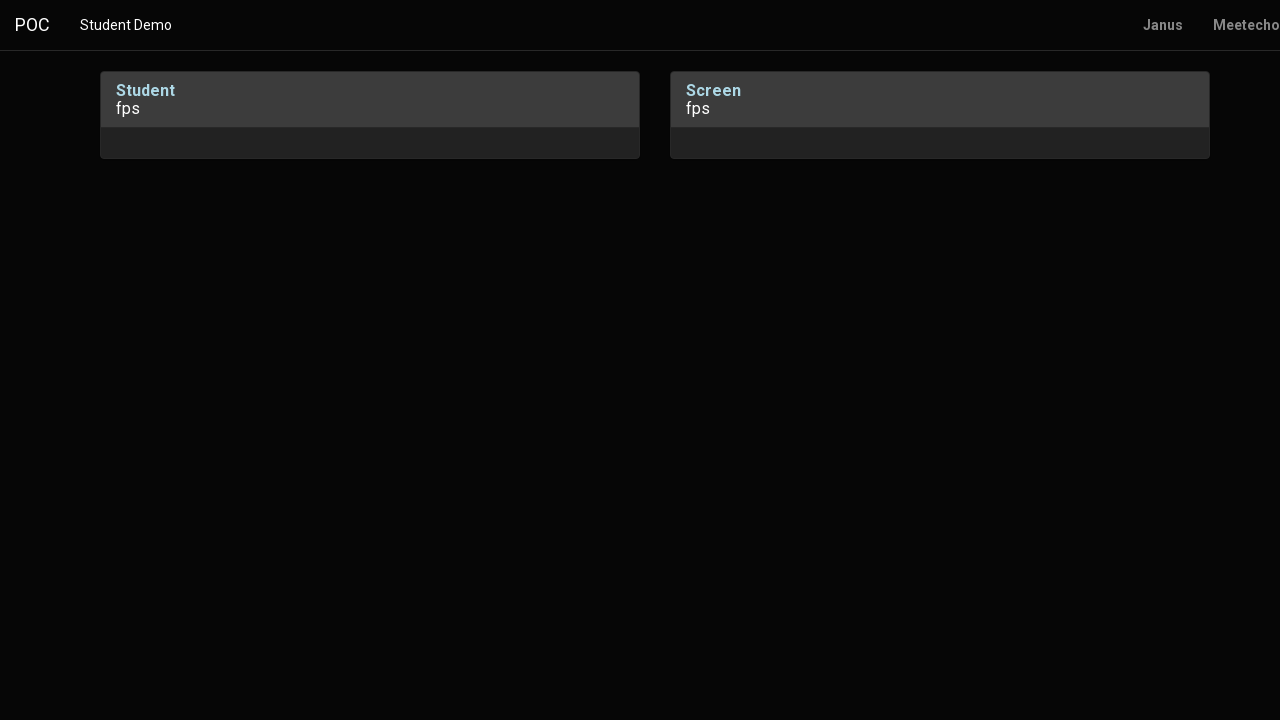

Pressed Tab to navigate to first media control element
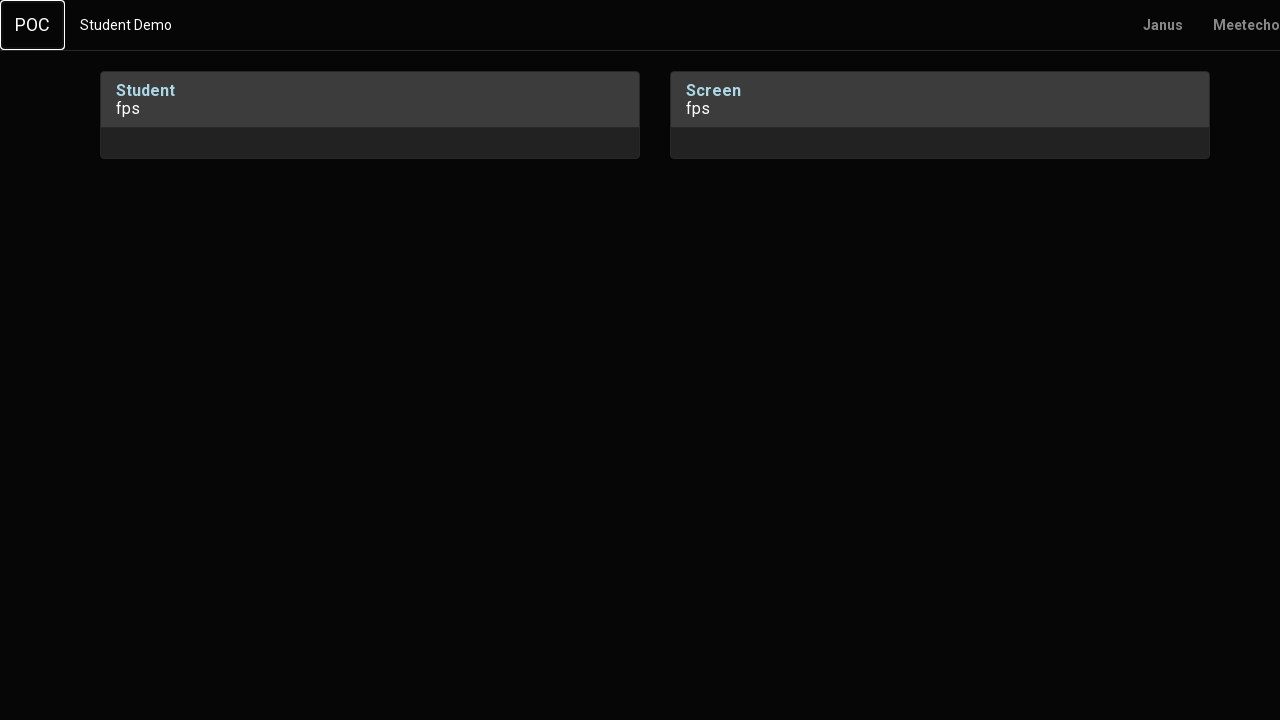

Waited 1 second for navigation
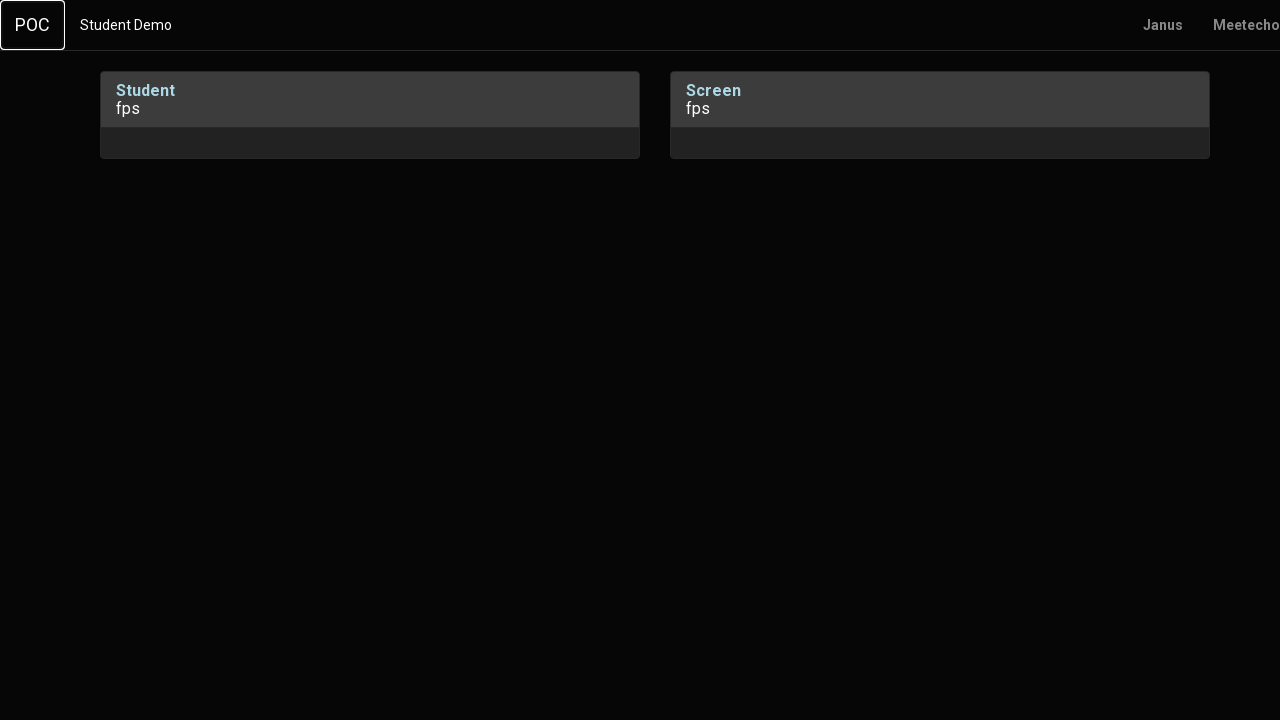

Pressed Enter to activate media control
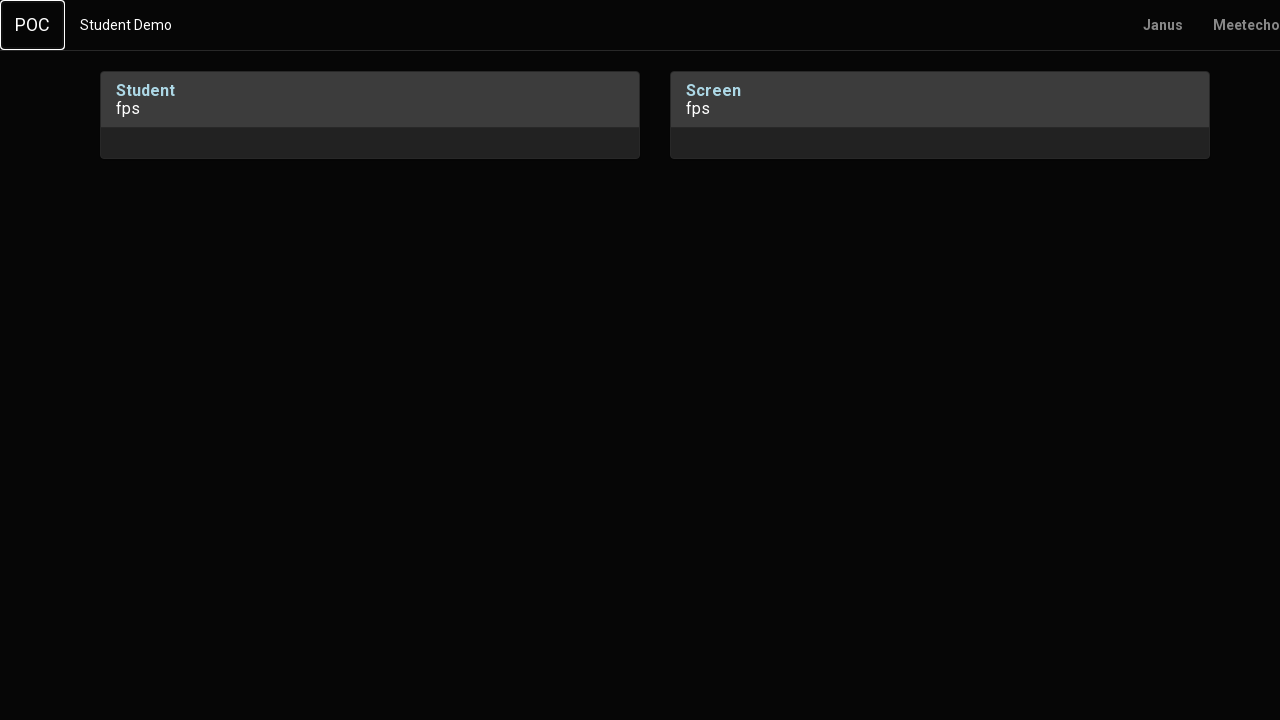

Waited 2 seconds for media action to complete
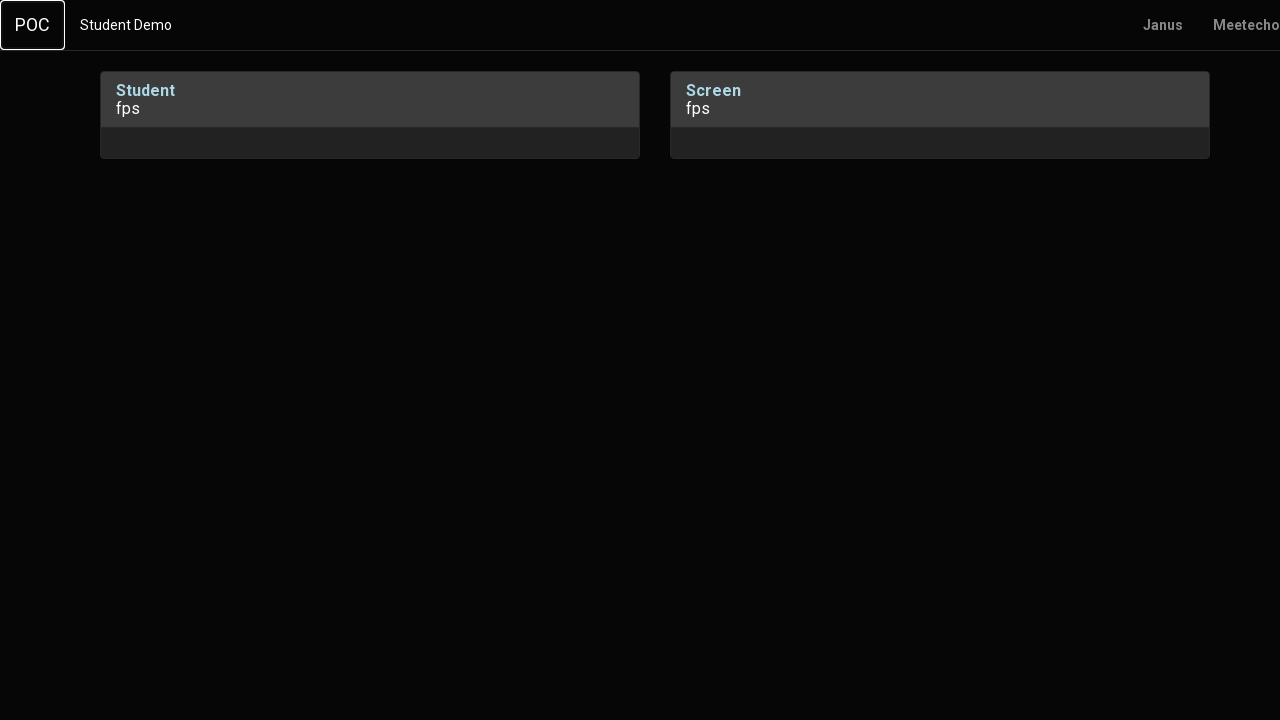

Pressed Tab to navigate to next media control
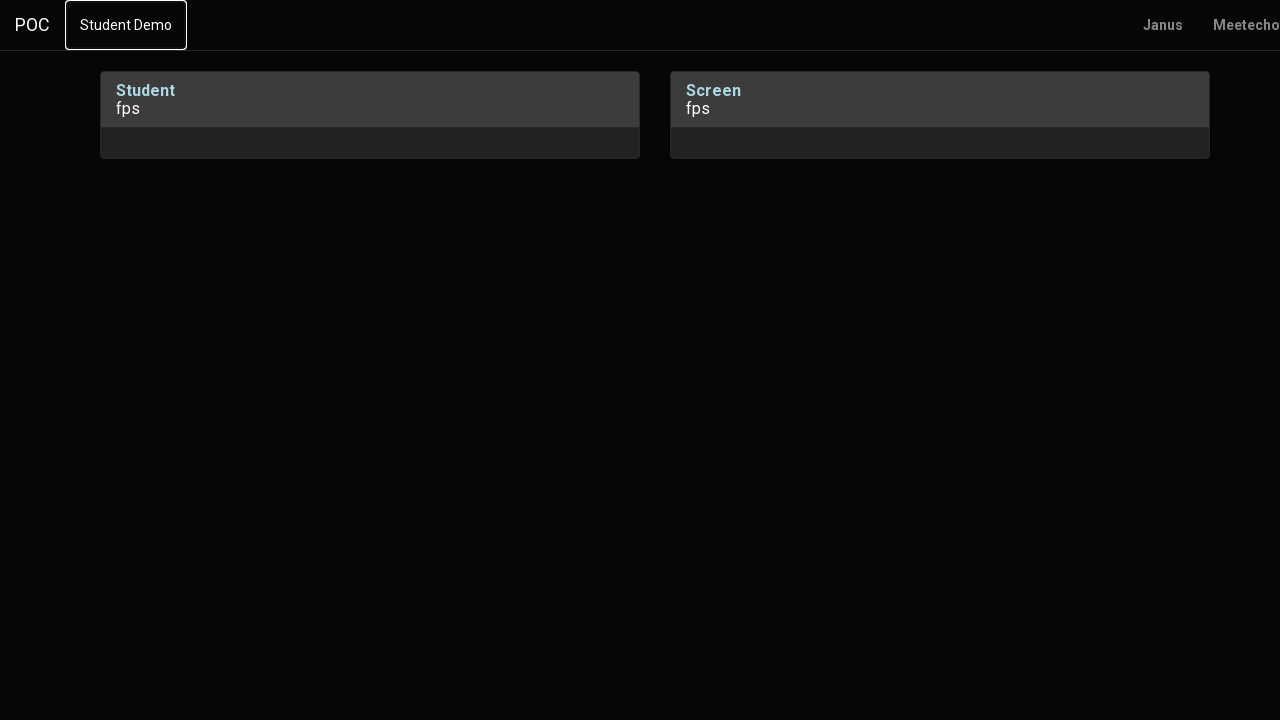

Waited 1 second before second Tab press
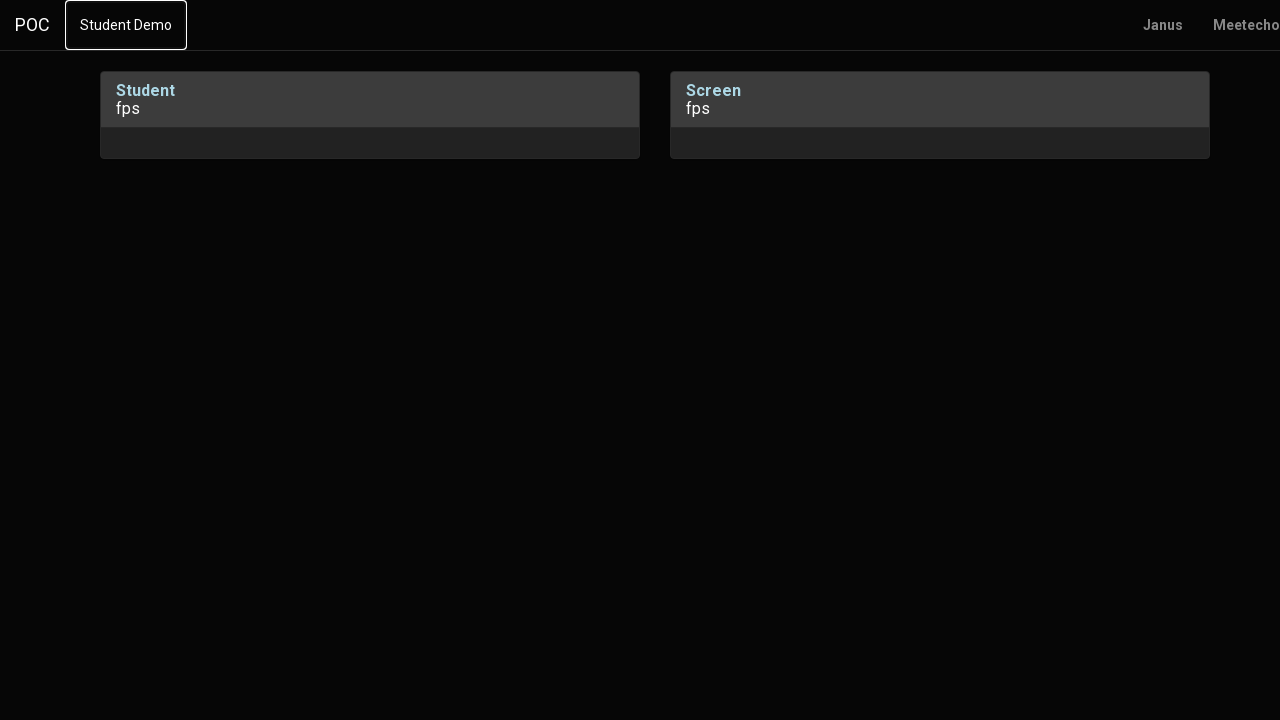

Pressed Tab again to navigate to another media control
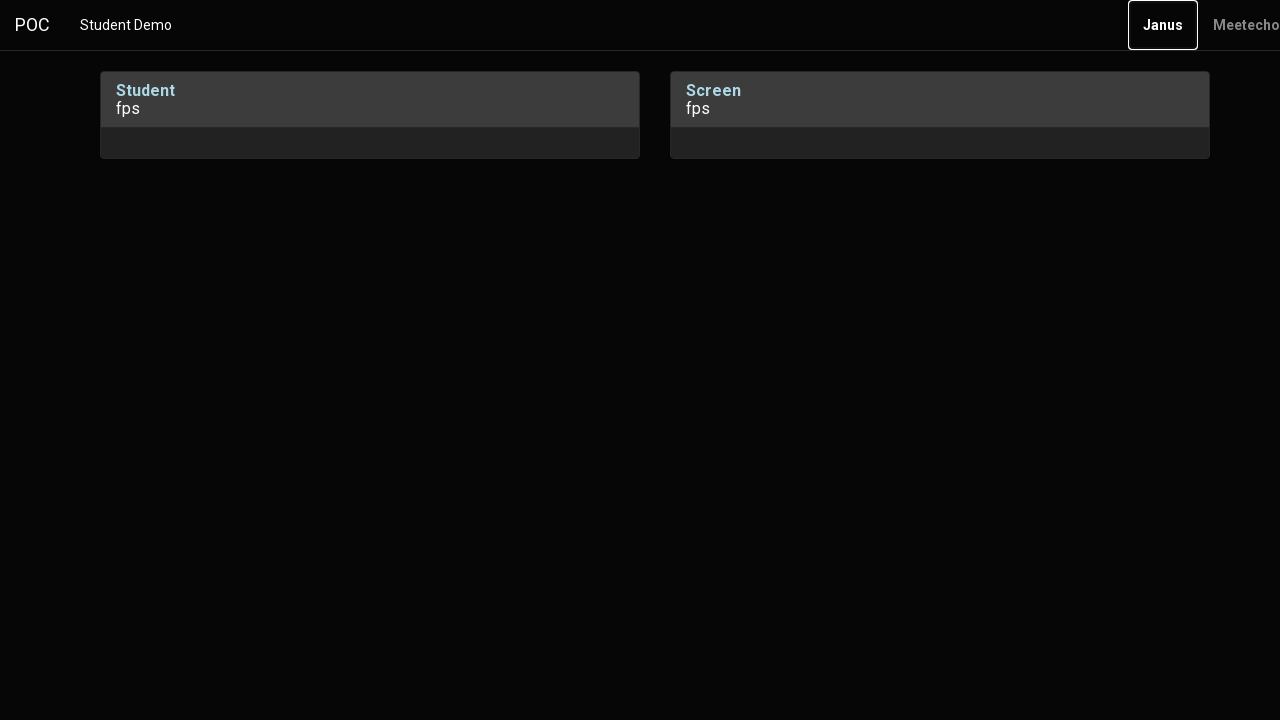

Waited 2 seconds before final Enter press
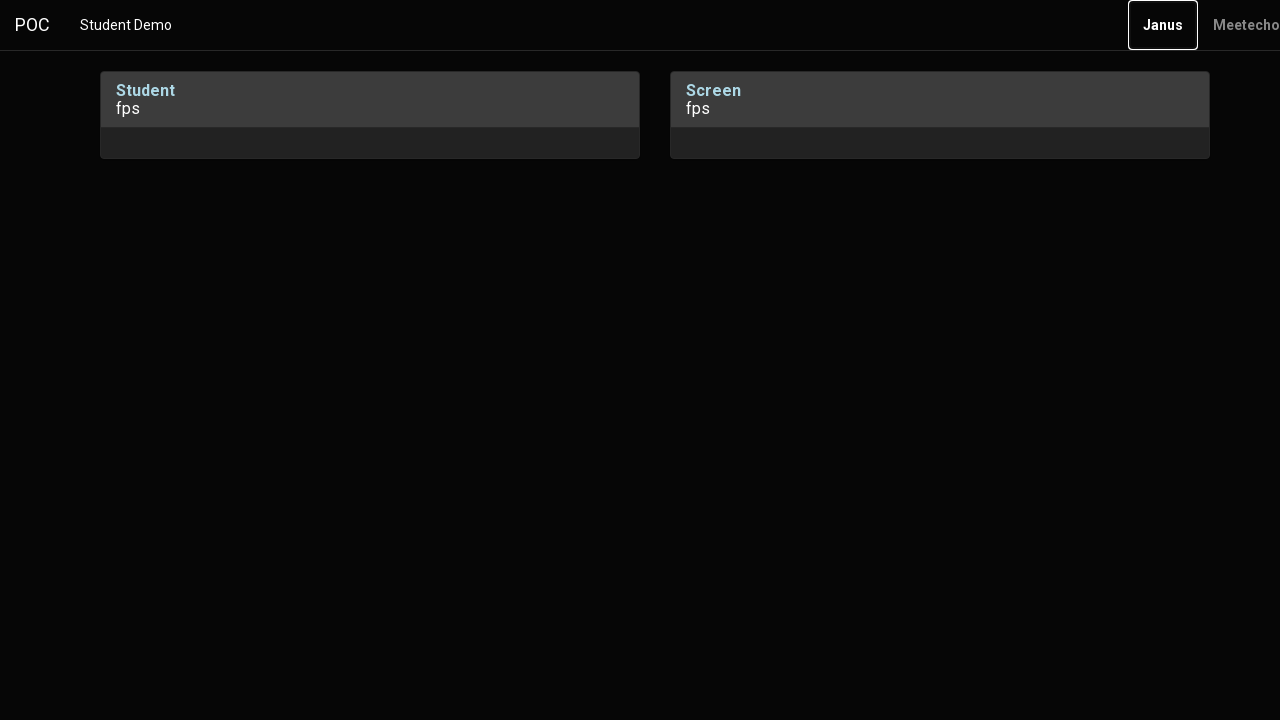

Pressed Enter to activate second media control
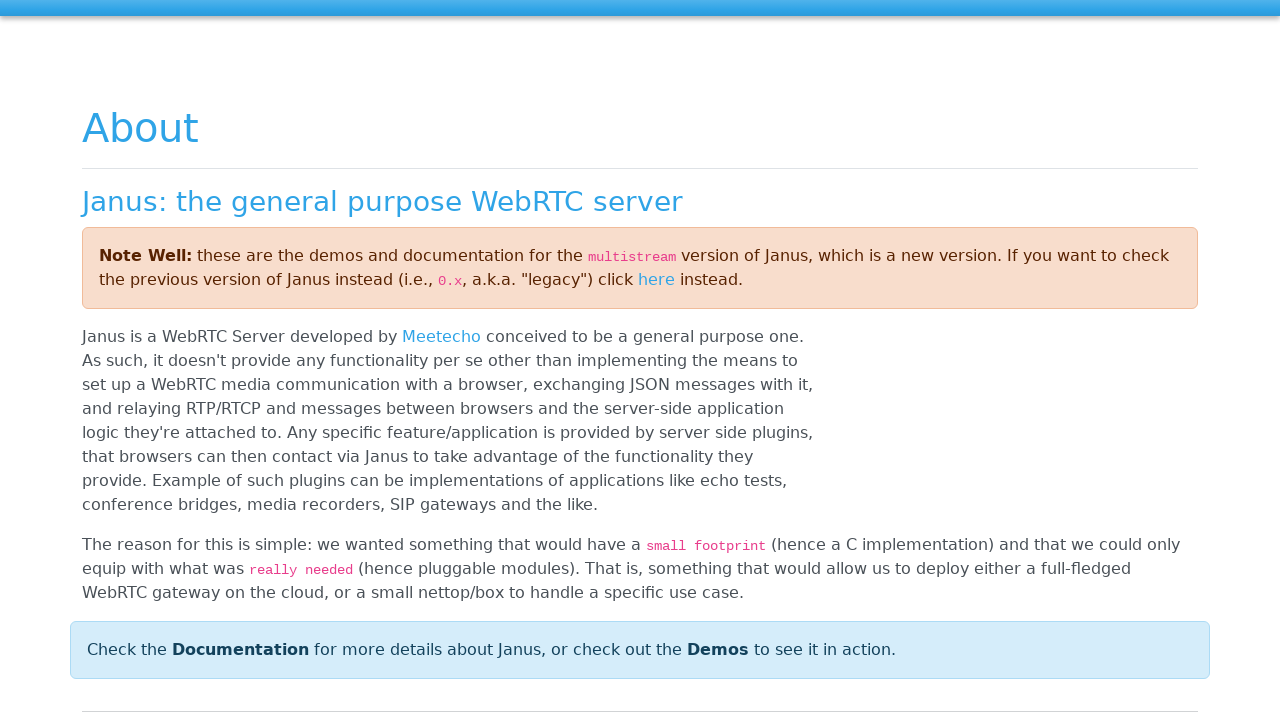

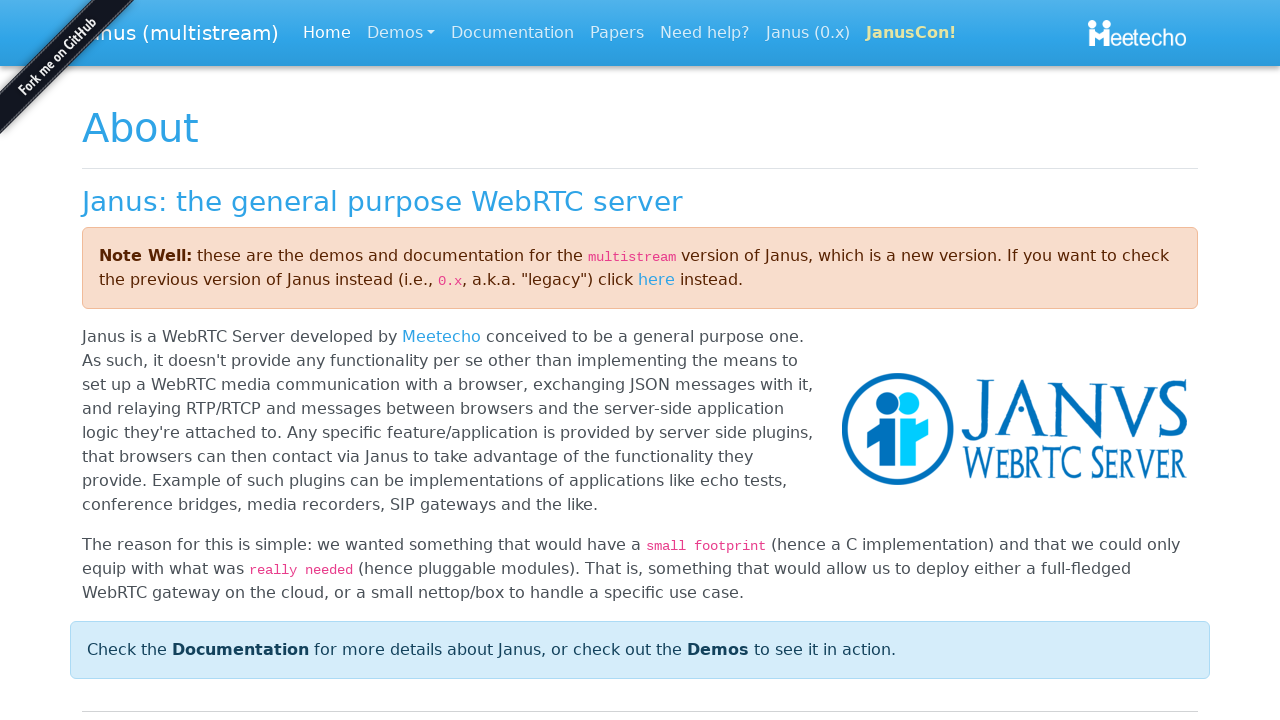